Tests iframe interaction by locating an input field within a frame and filling it with text

Starting URL: https://ui.vision/demo/webtest/frames/

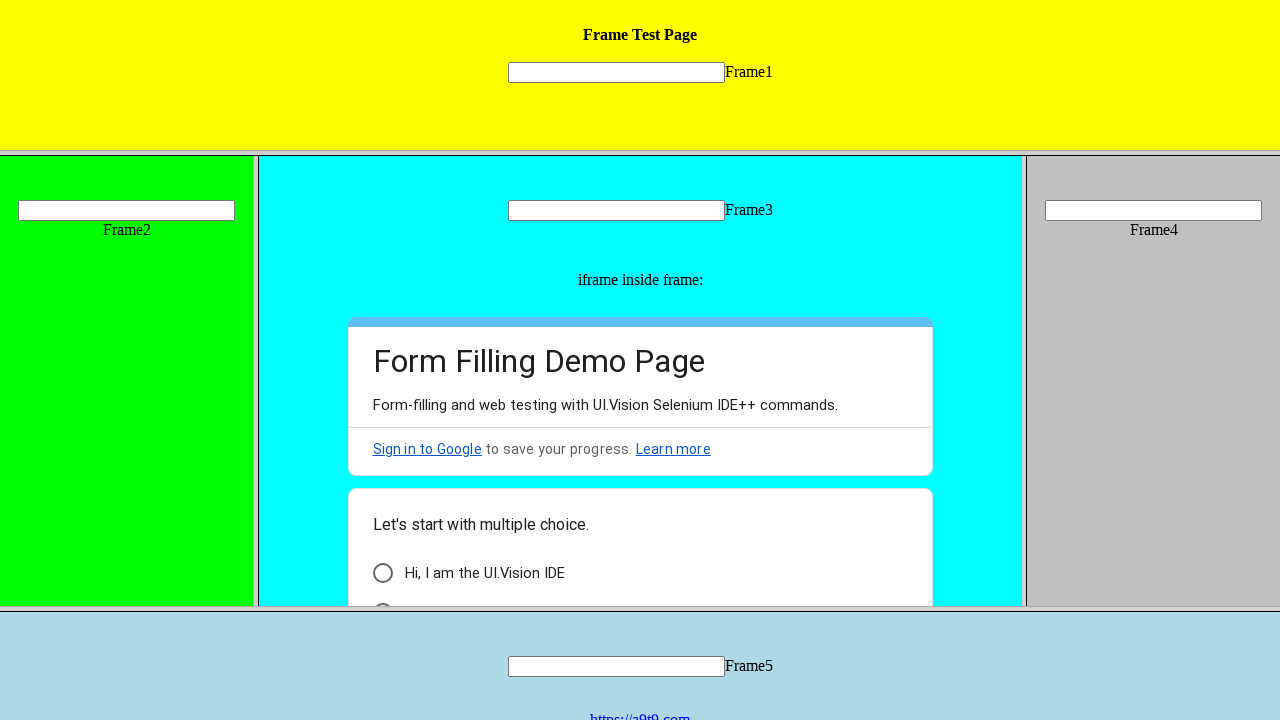

Located input field within frame_1
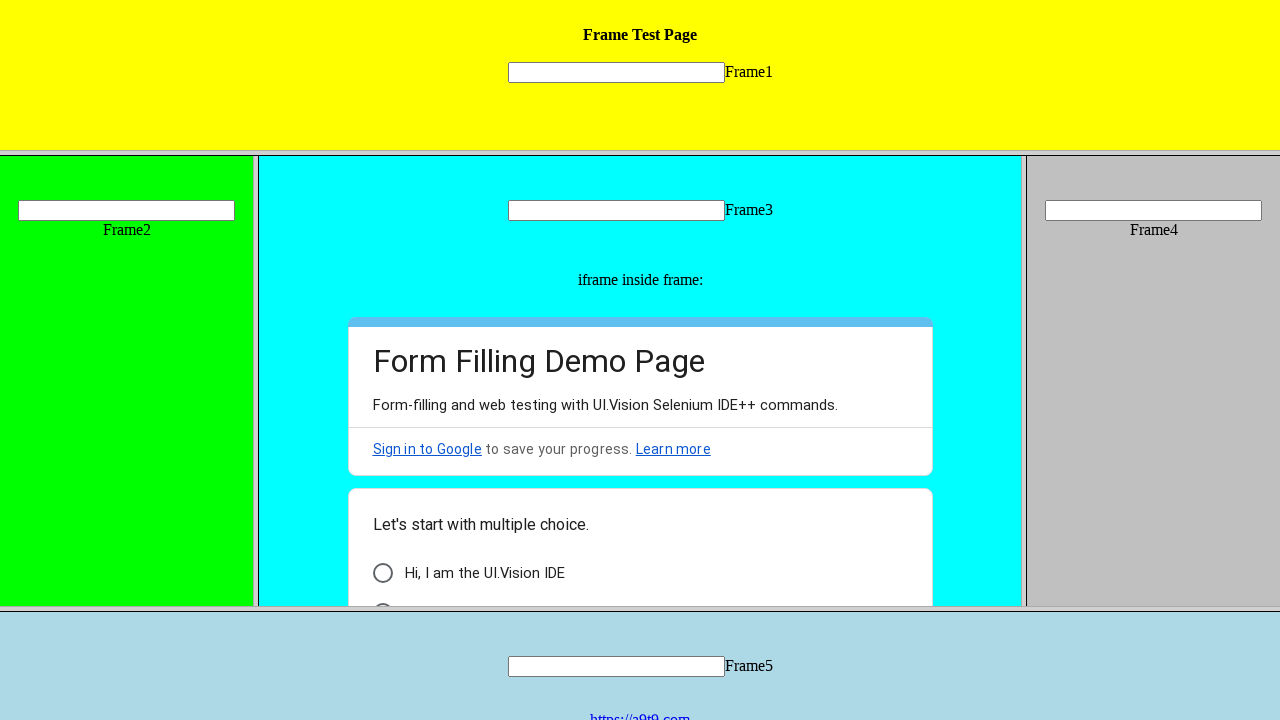

Filled input field with 'John' on [src='frame_1.html'] >> internal:control=enter-frame >> [name='mytext1']
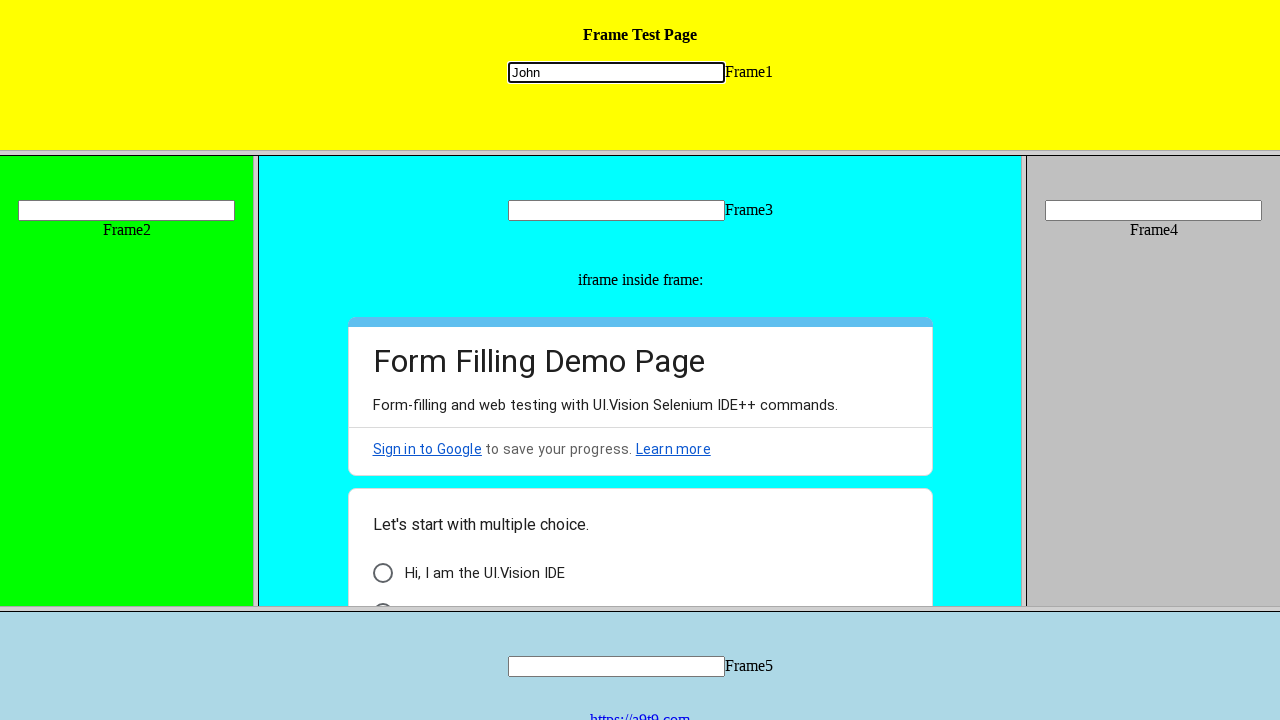

Waited 2 seconds for action to complete
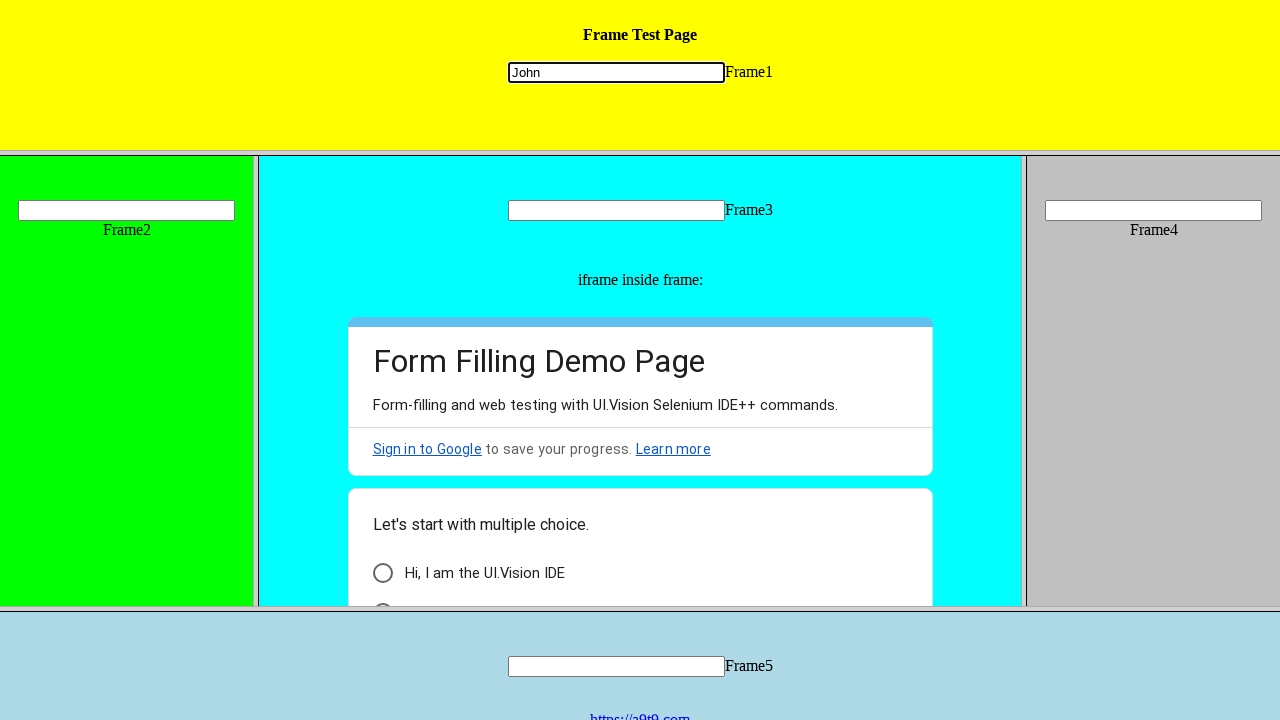

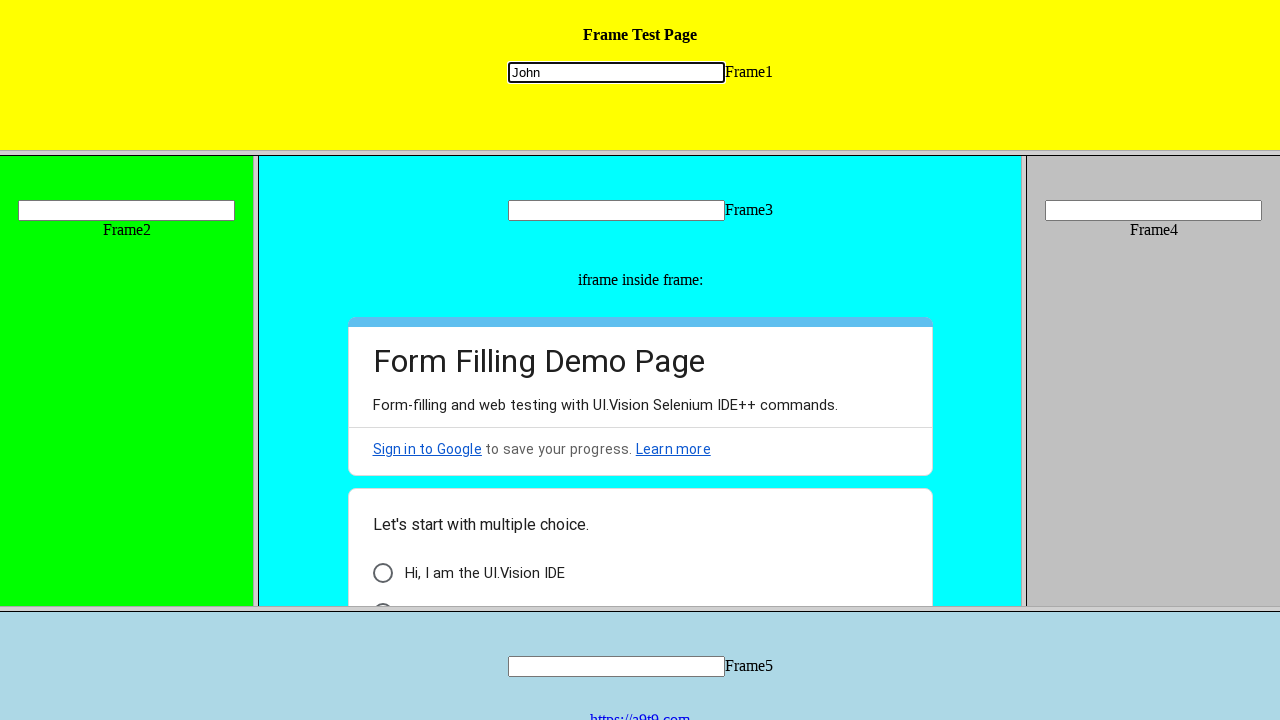